Tests selecting the "Impressive" radio button and verifies it becomes selected and displays the correct success message

Starting URL: https://demoqa.com/radio-button

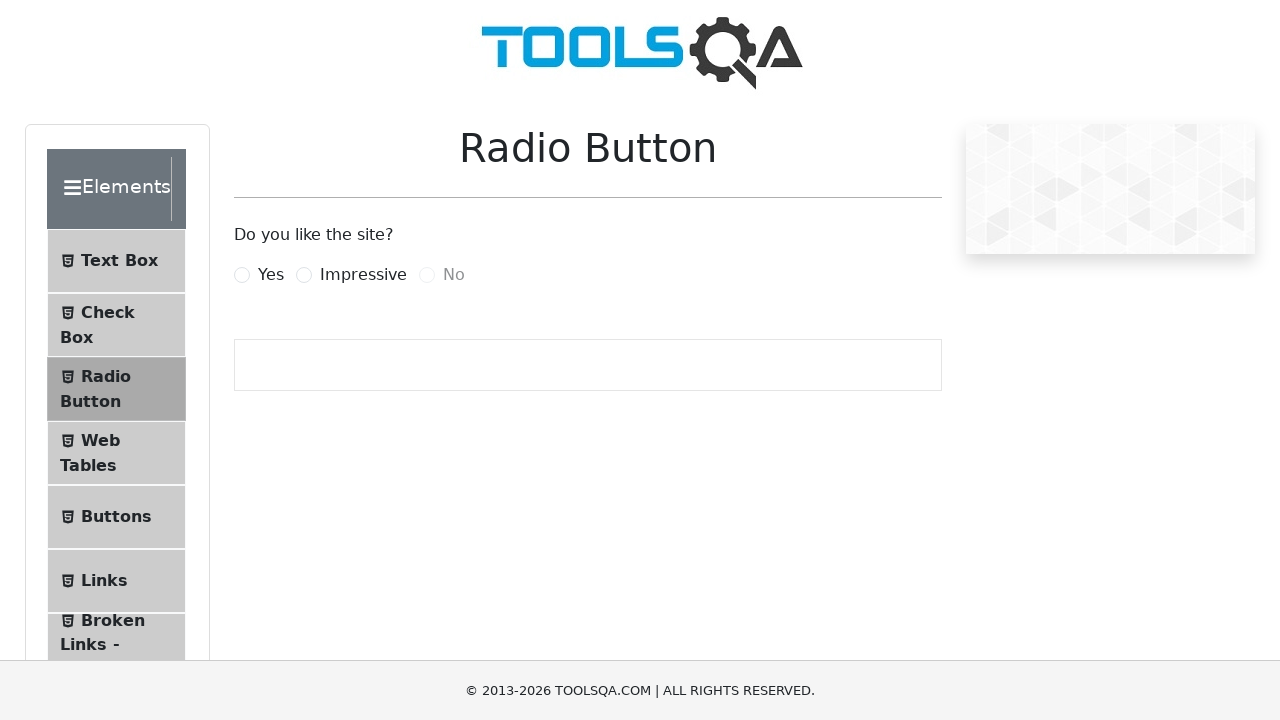

Clicked the 'Impressive' radio button label at (363, 275) on label[for='impressiveRadio']
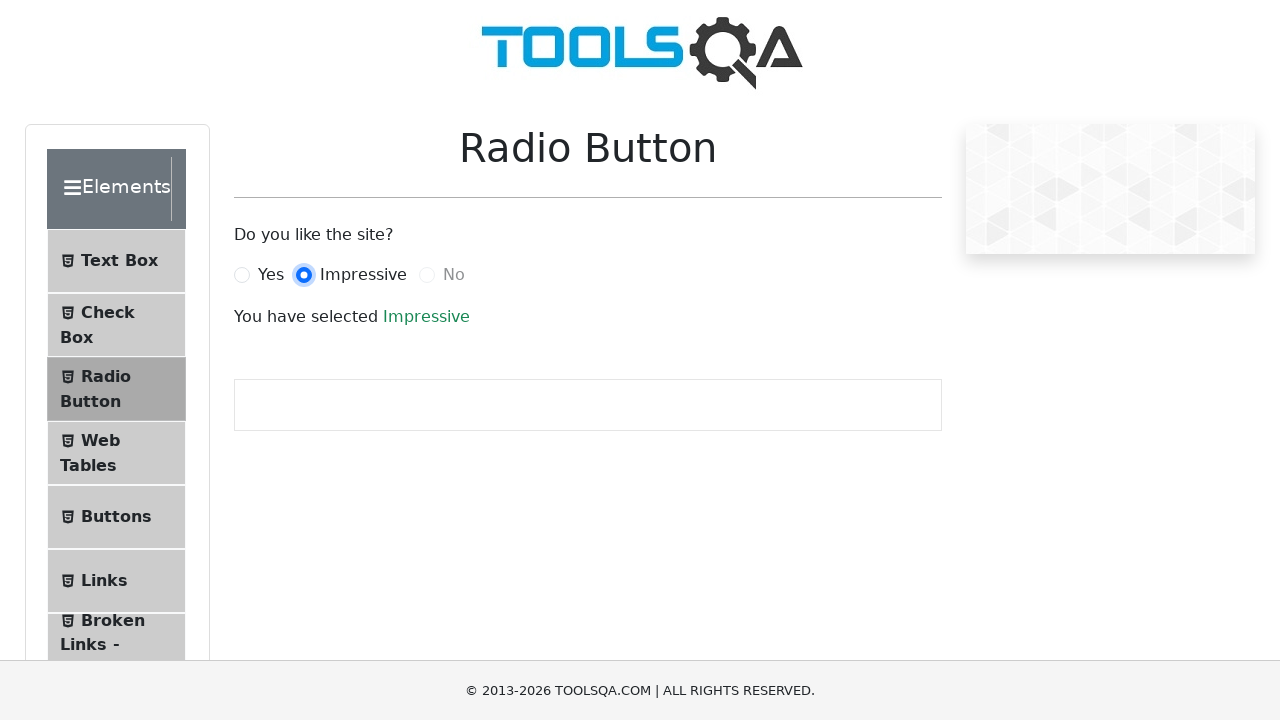

Success message element appeared
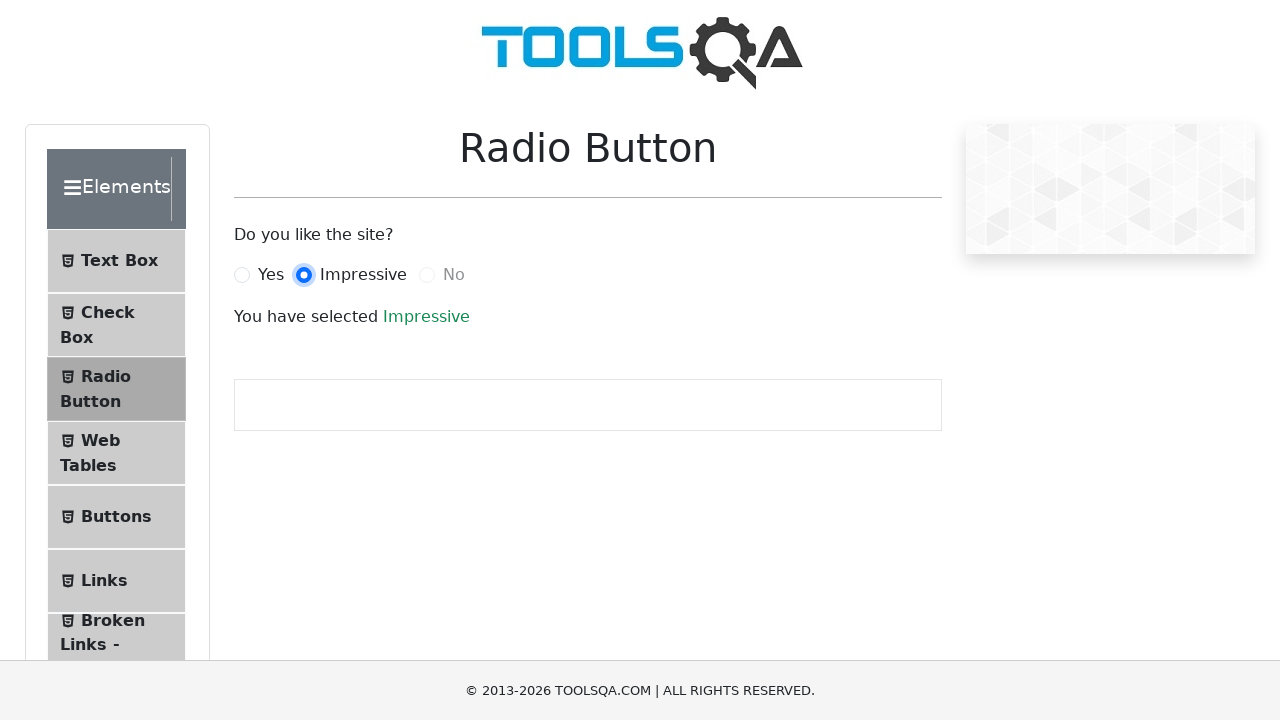

Retrieved success message text: 'Impressive'
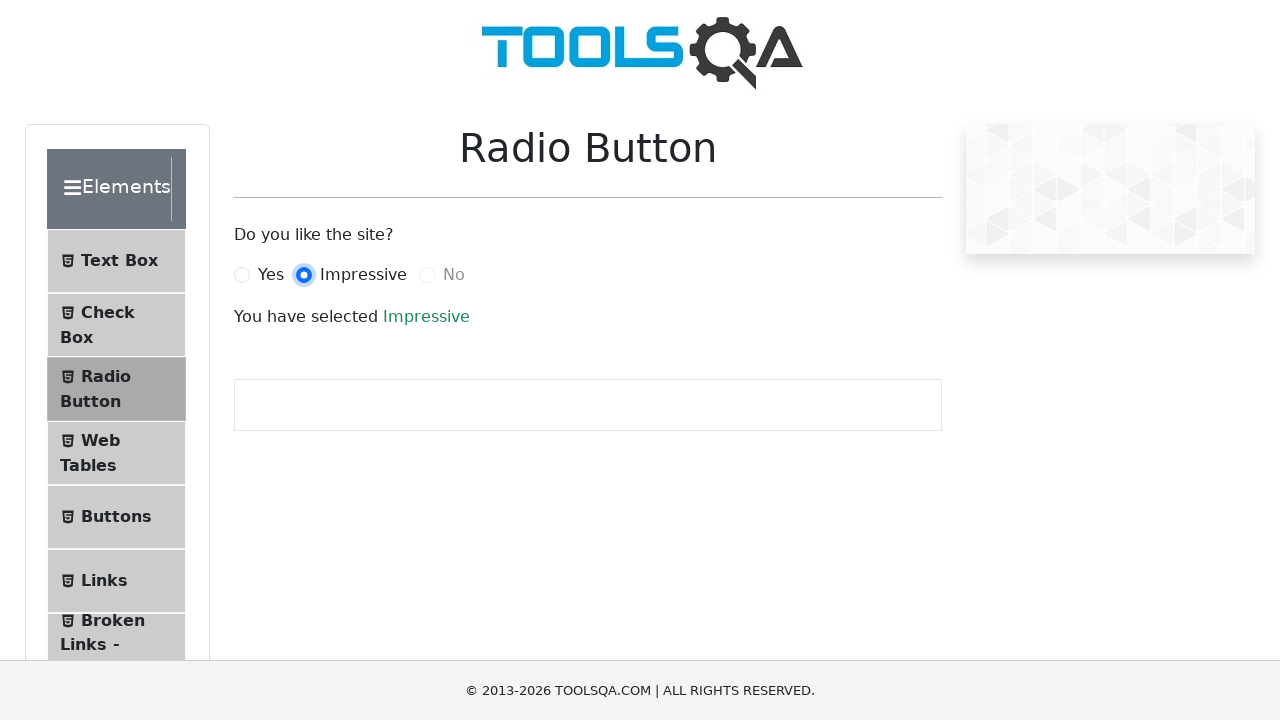

Verified success message displays 'Impressive'
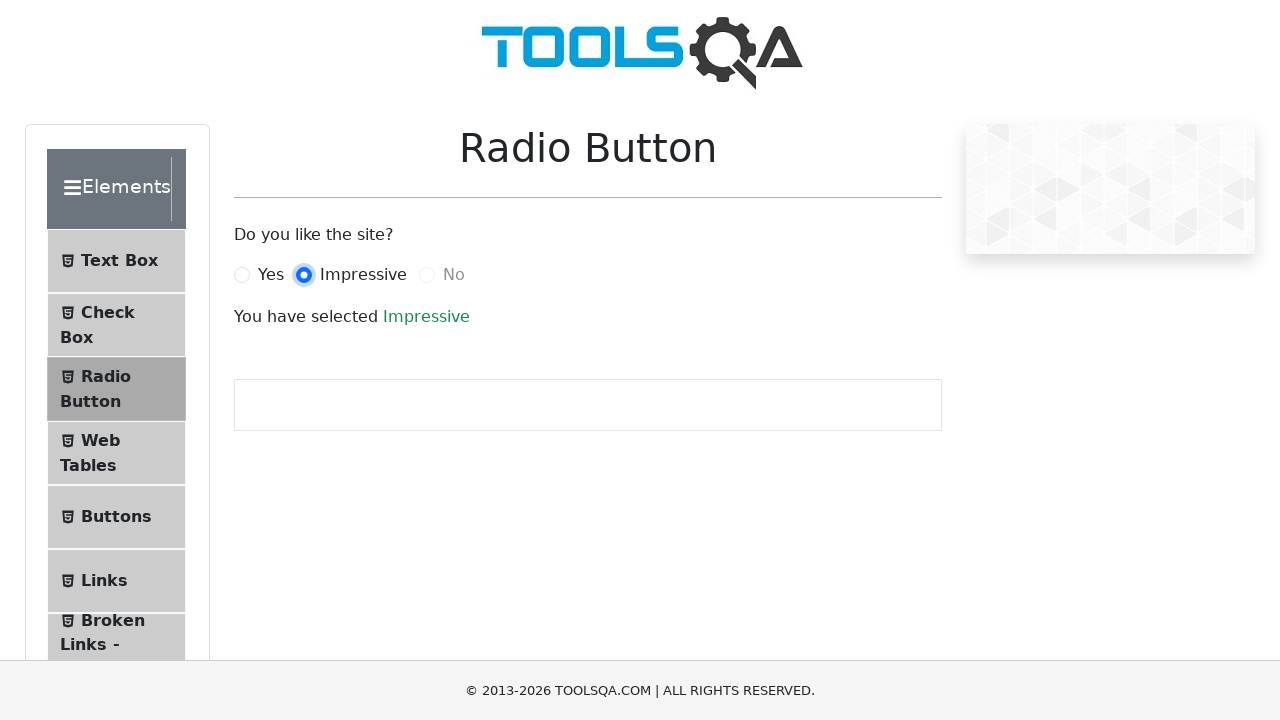

Verified 'Impressive' radio button is checked
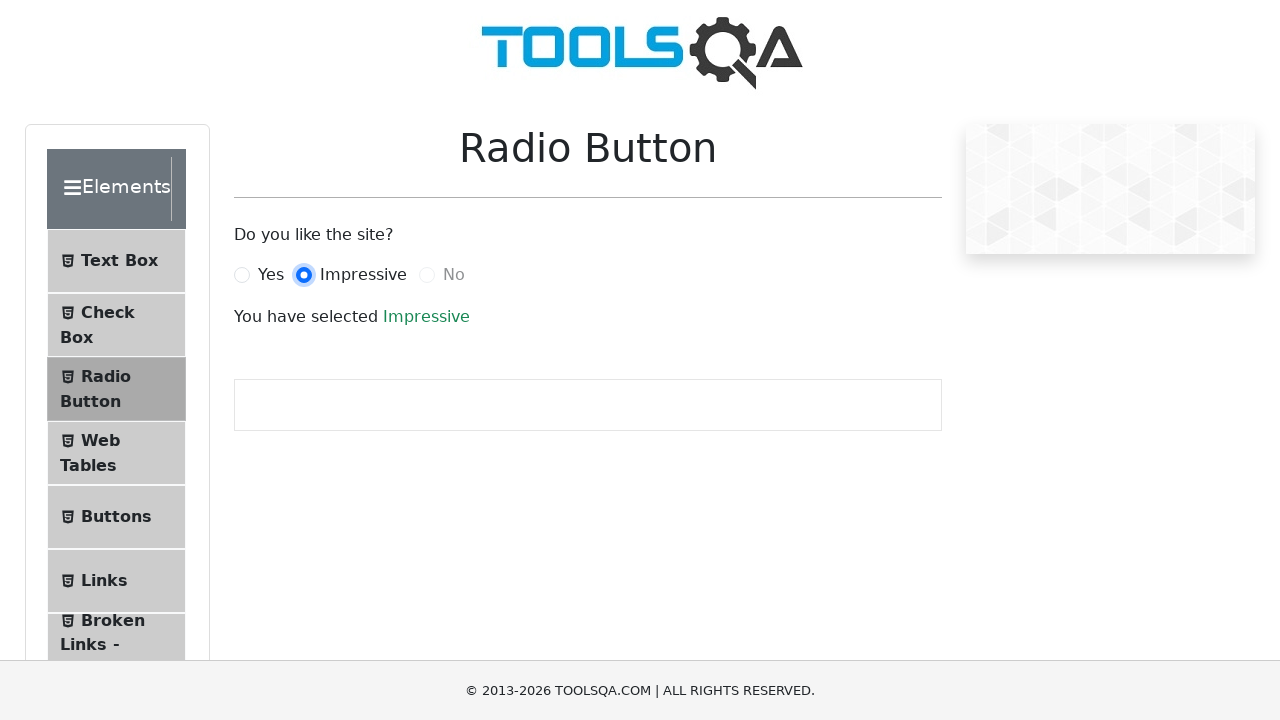

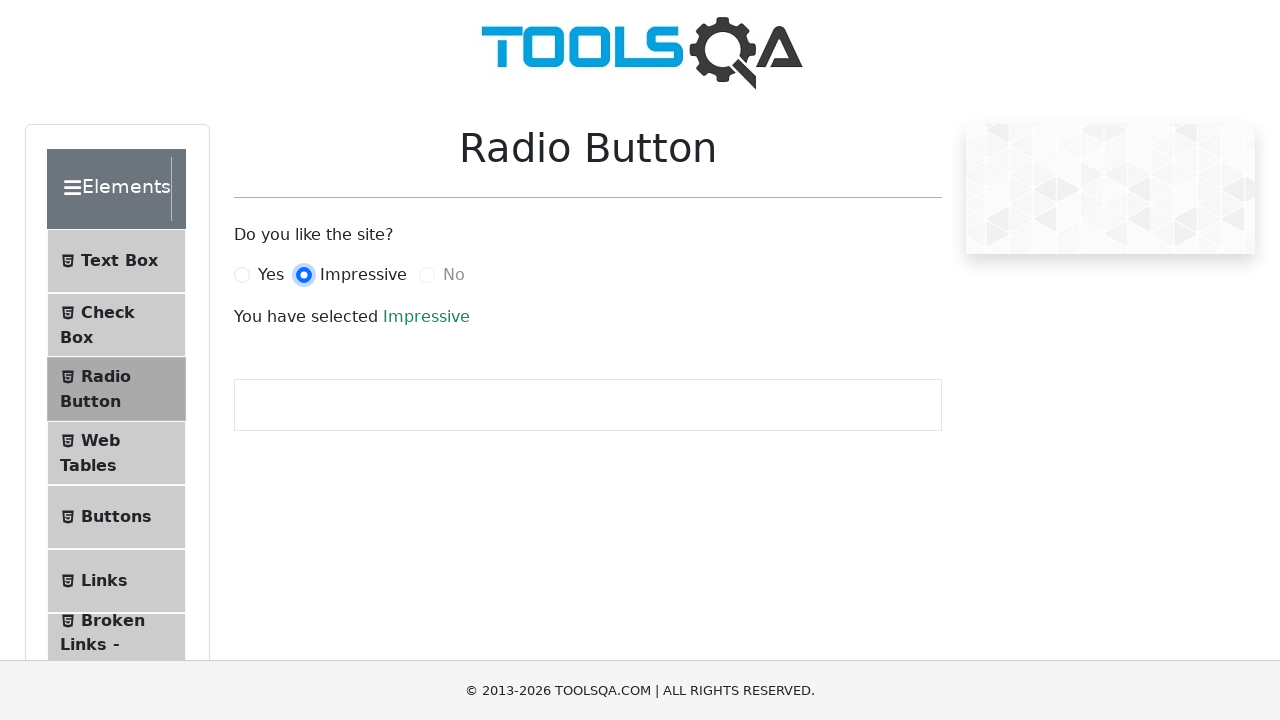